Tests that a visitor count is displayed on the page by checking for a "Visits:" text followed by a number greater than 0

Starting URL: http://kordis.cloud

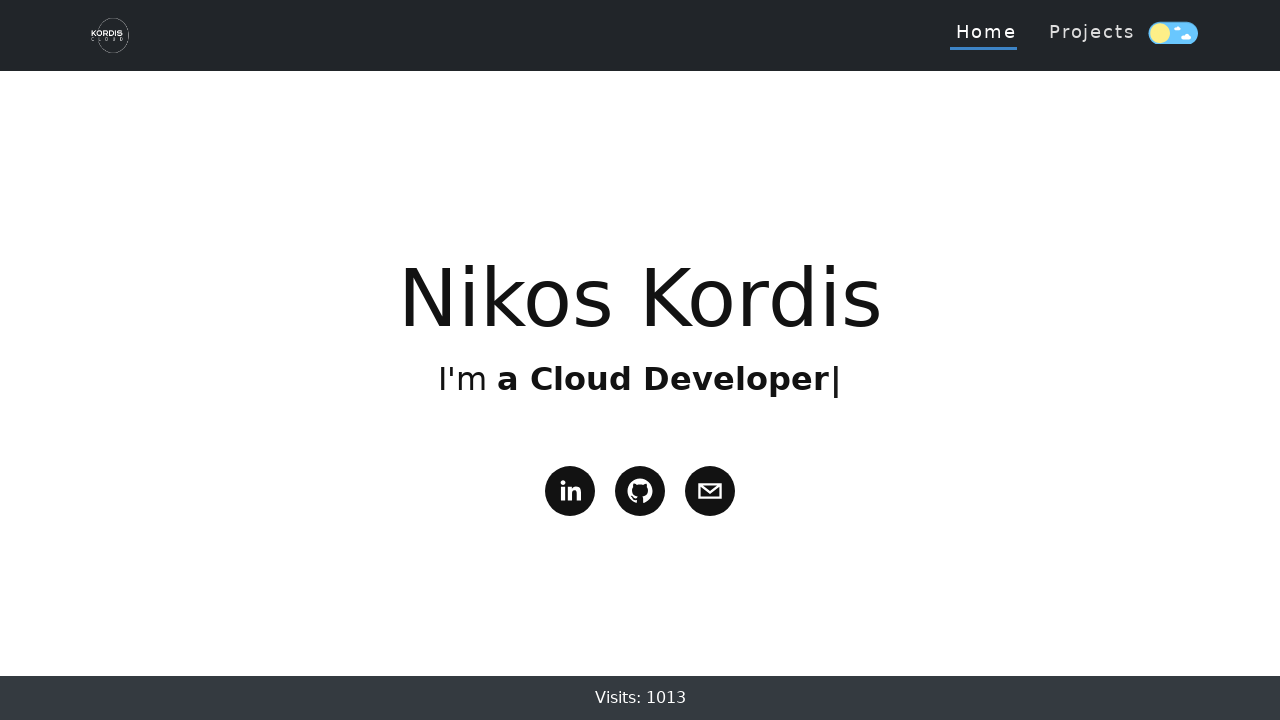

Navigated to http://kordis.cloud
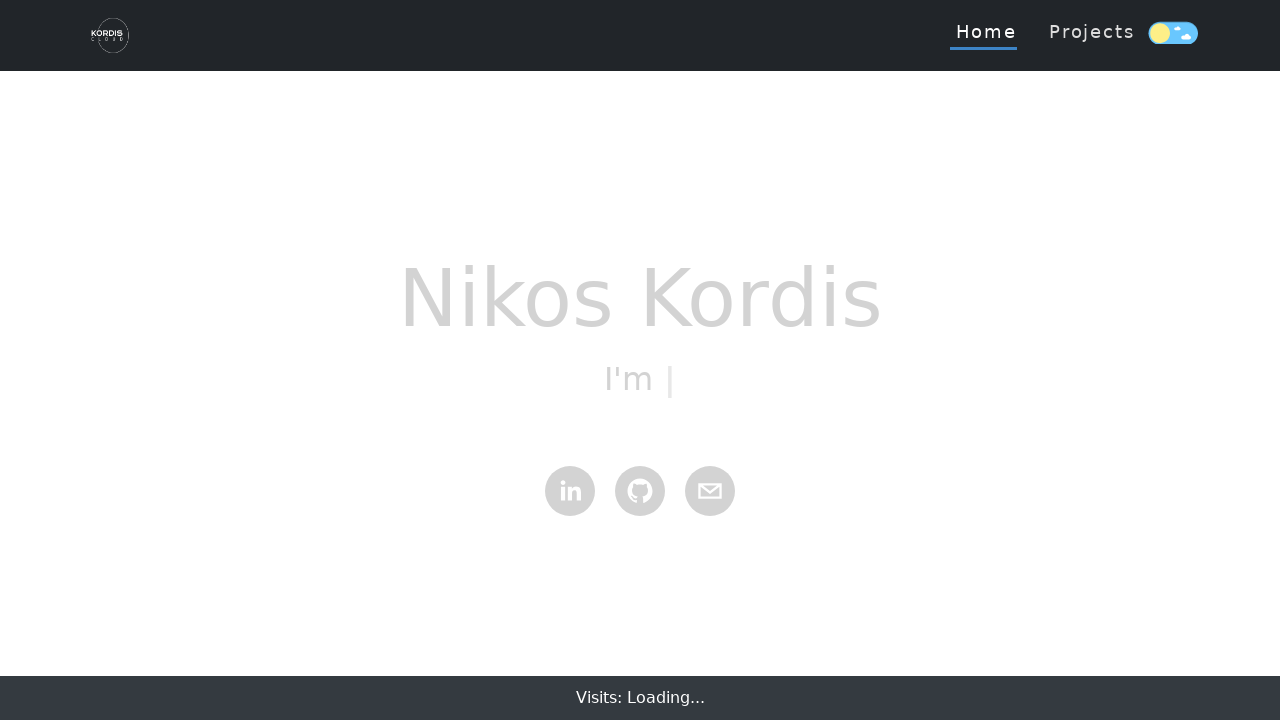

Page reached networkidle load state
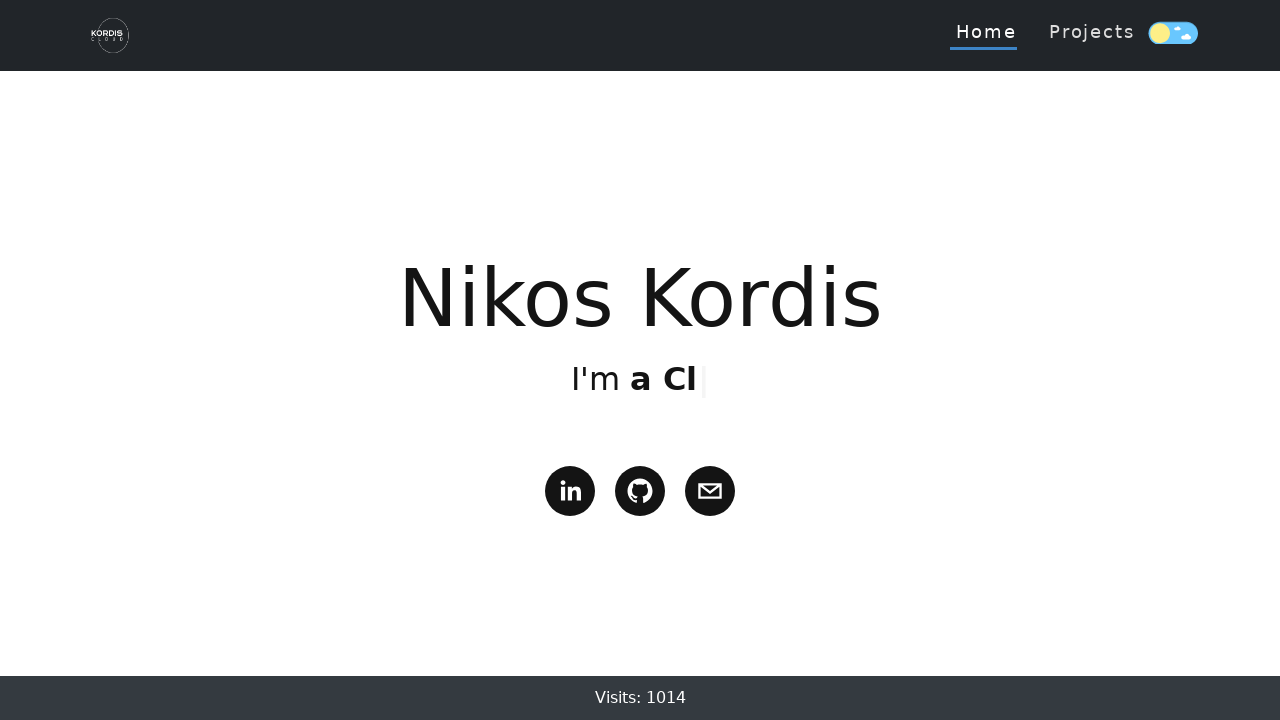

Body element is available on the page
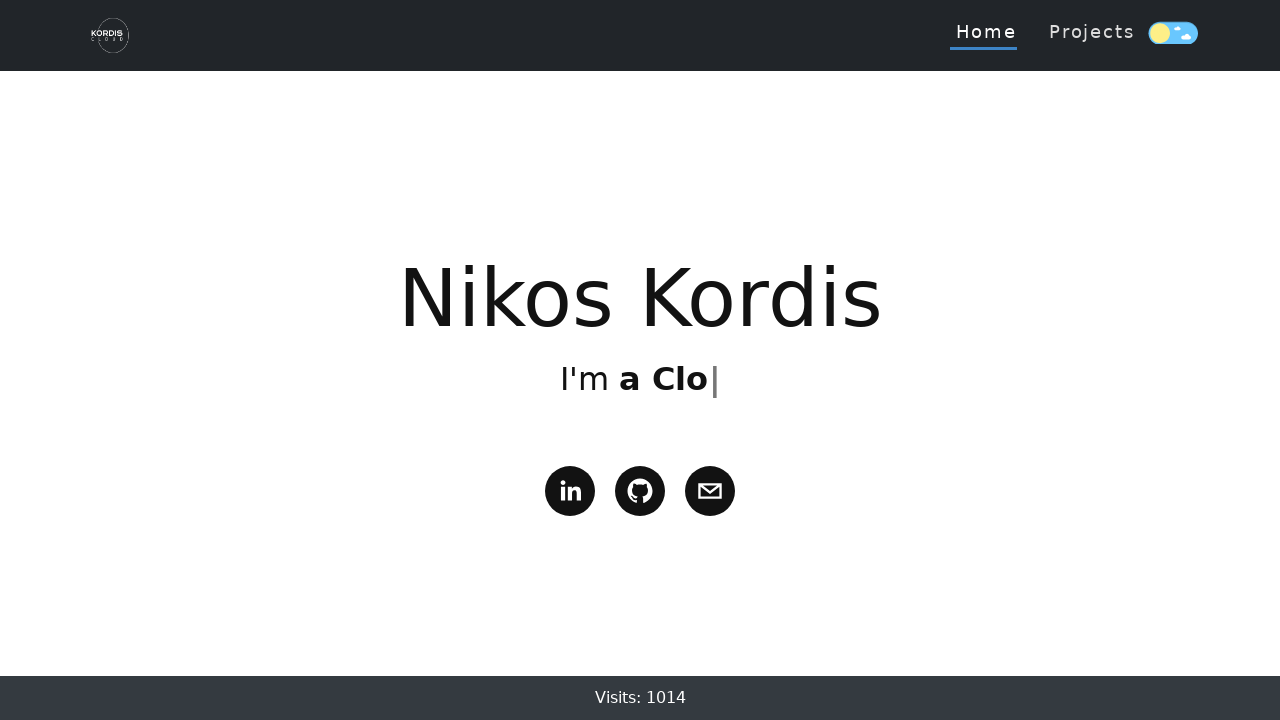

Retrieved body text content
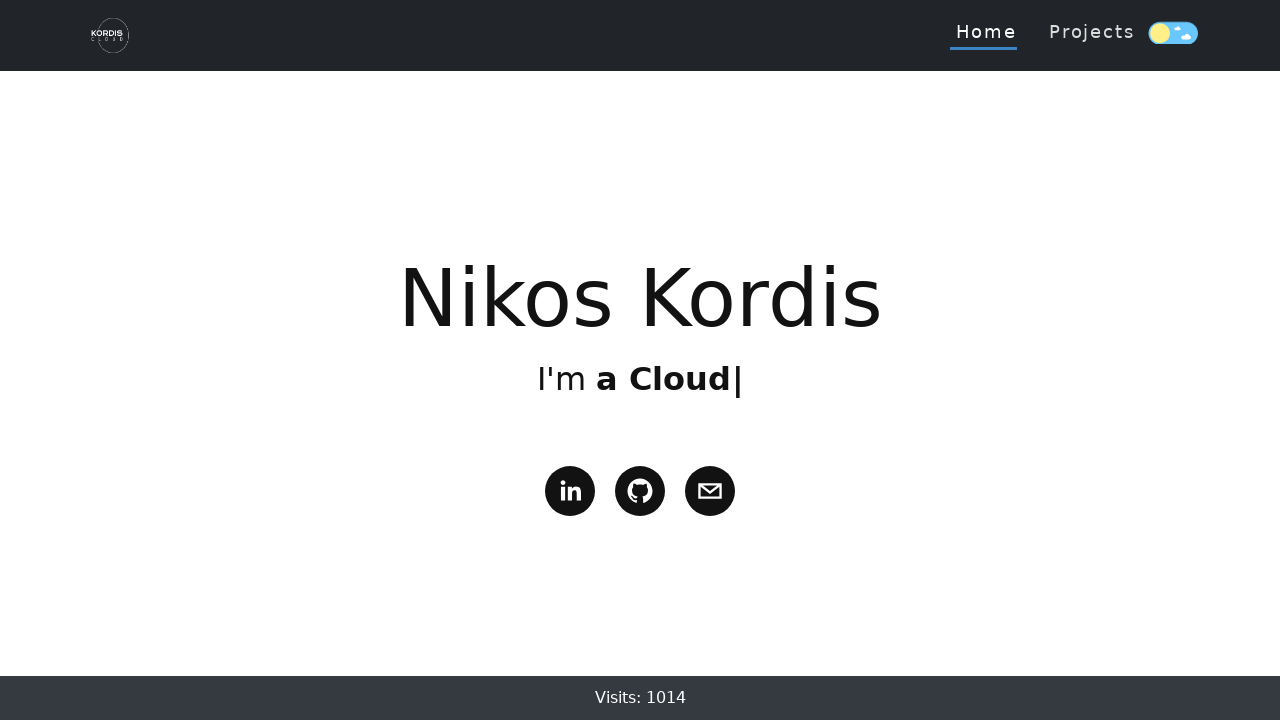

Verified 'Visits:' text pattern found on page
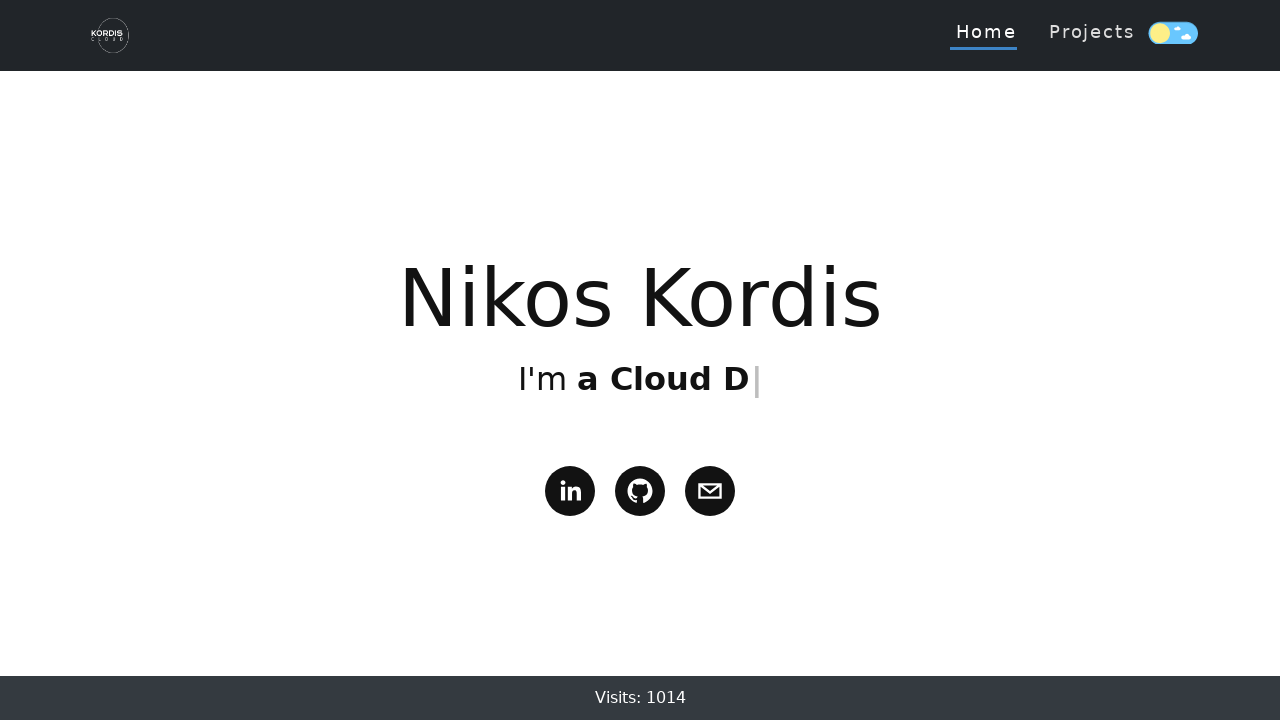

Extracted visitor count: 1014
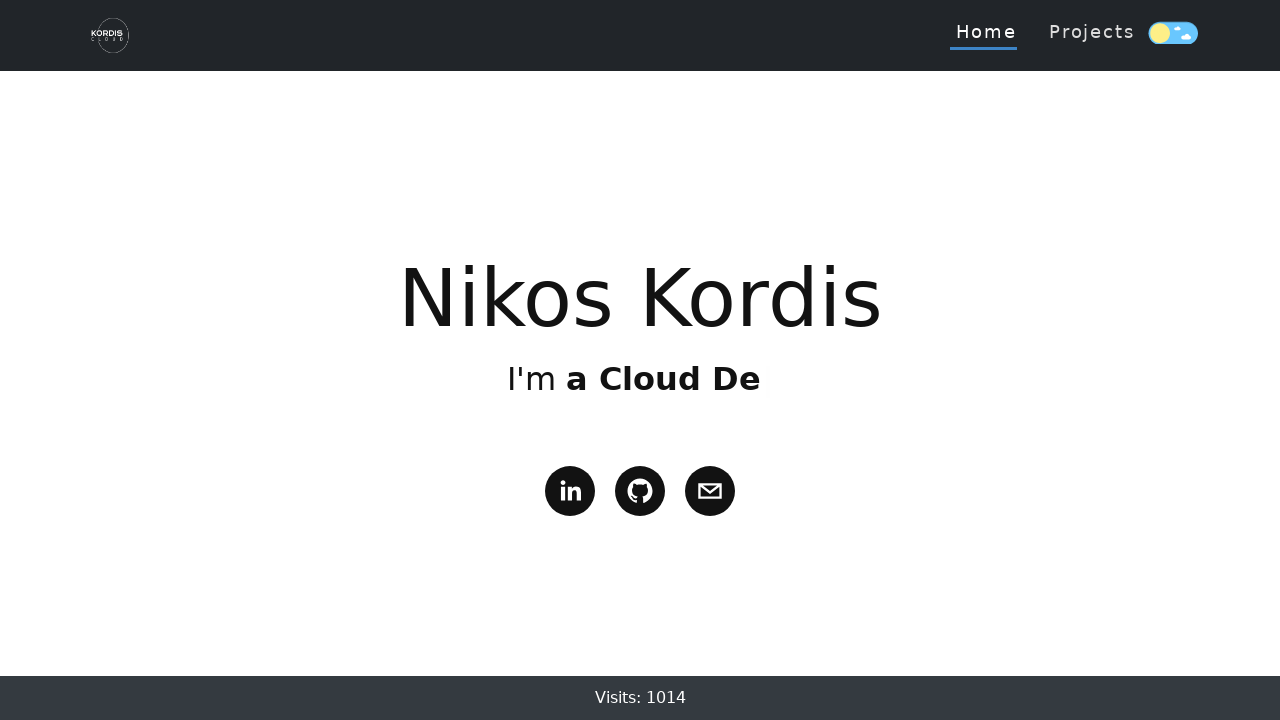

Verified visitor count (1014) is greater than 0
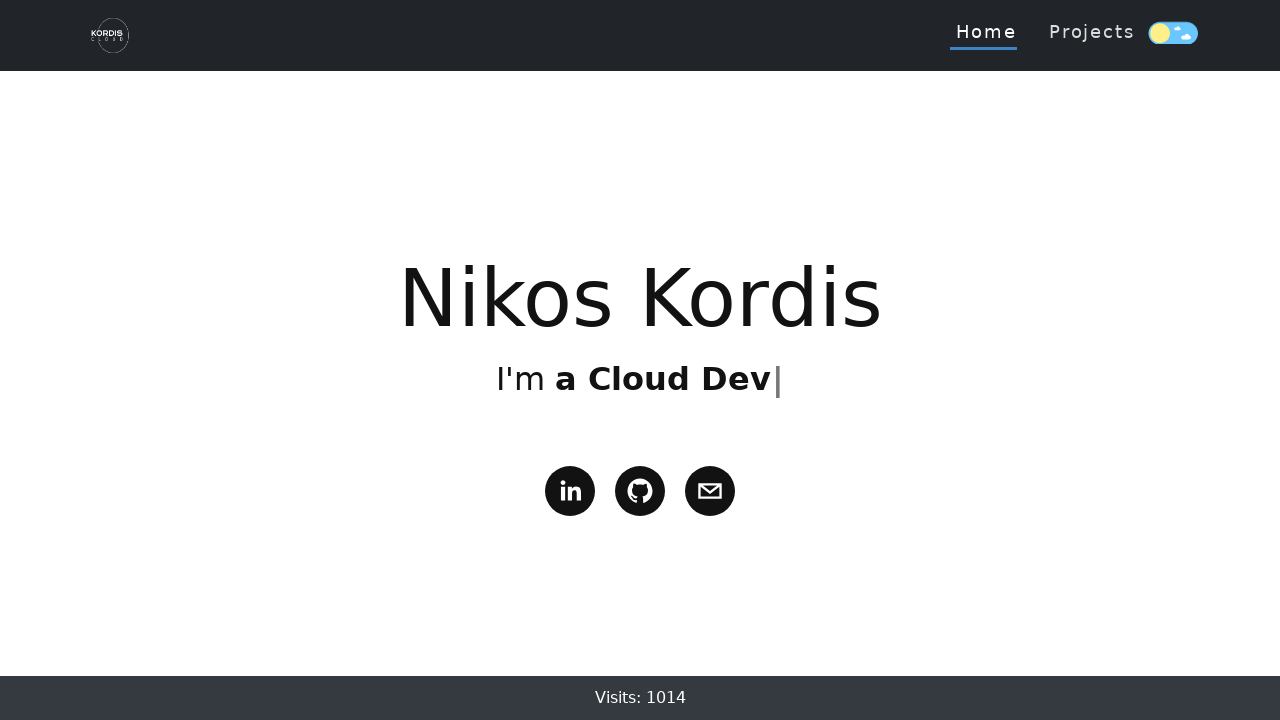

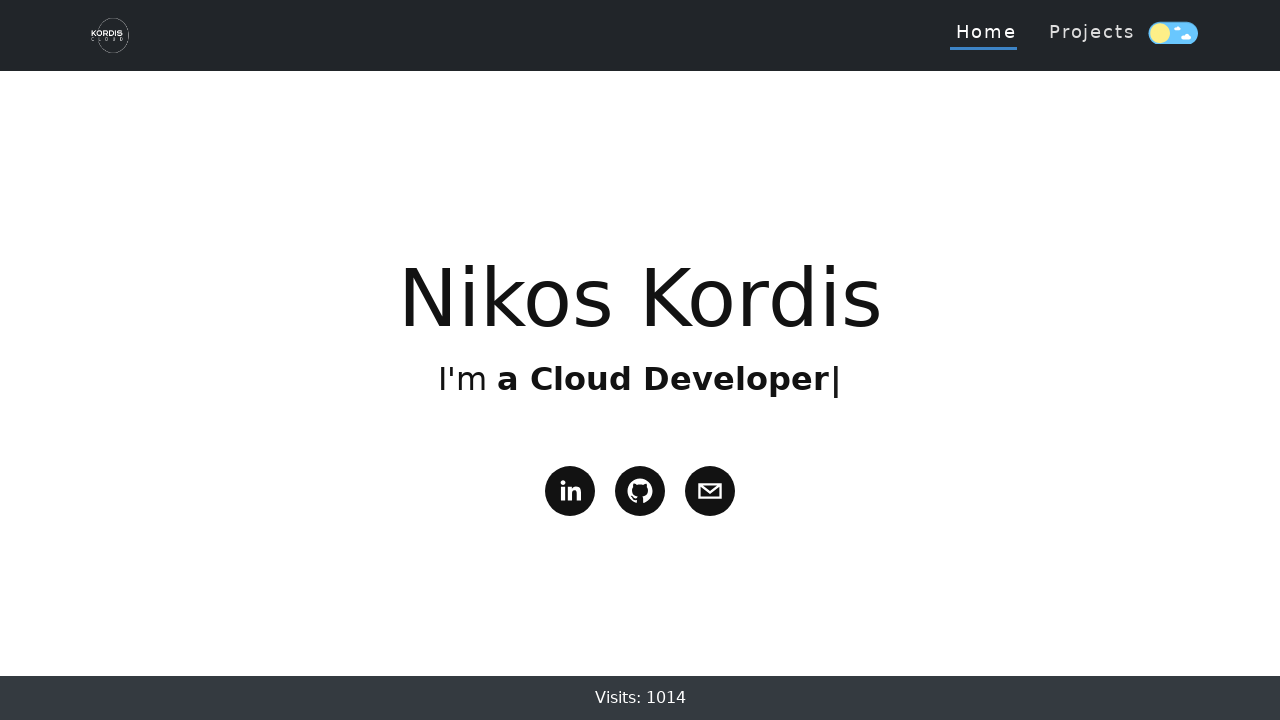